Tests alert and confirm popup buttons by triggering them

Starting URL: https://rahulshettyacademy.com/AutomationPractice/

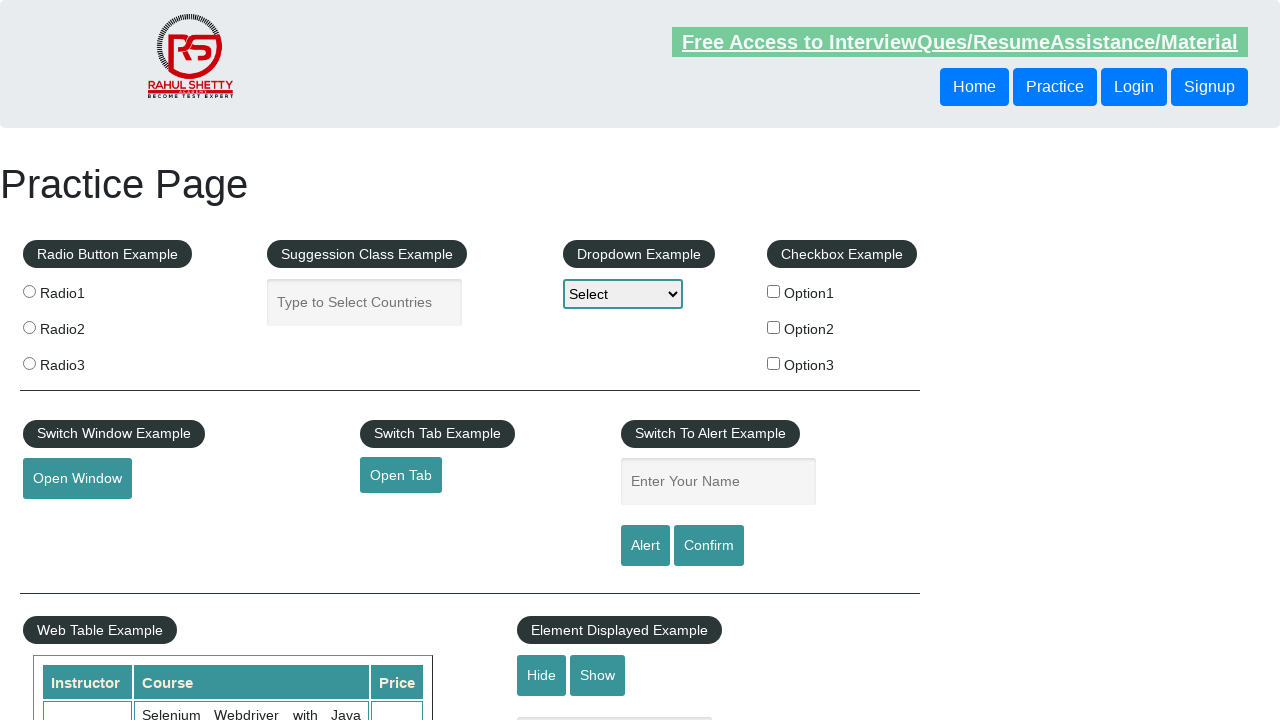

Set up automatic dialog handler to accept all popups
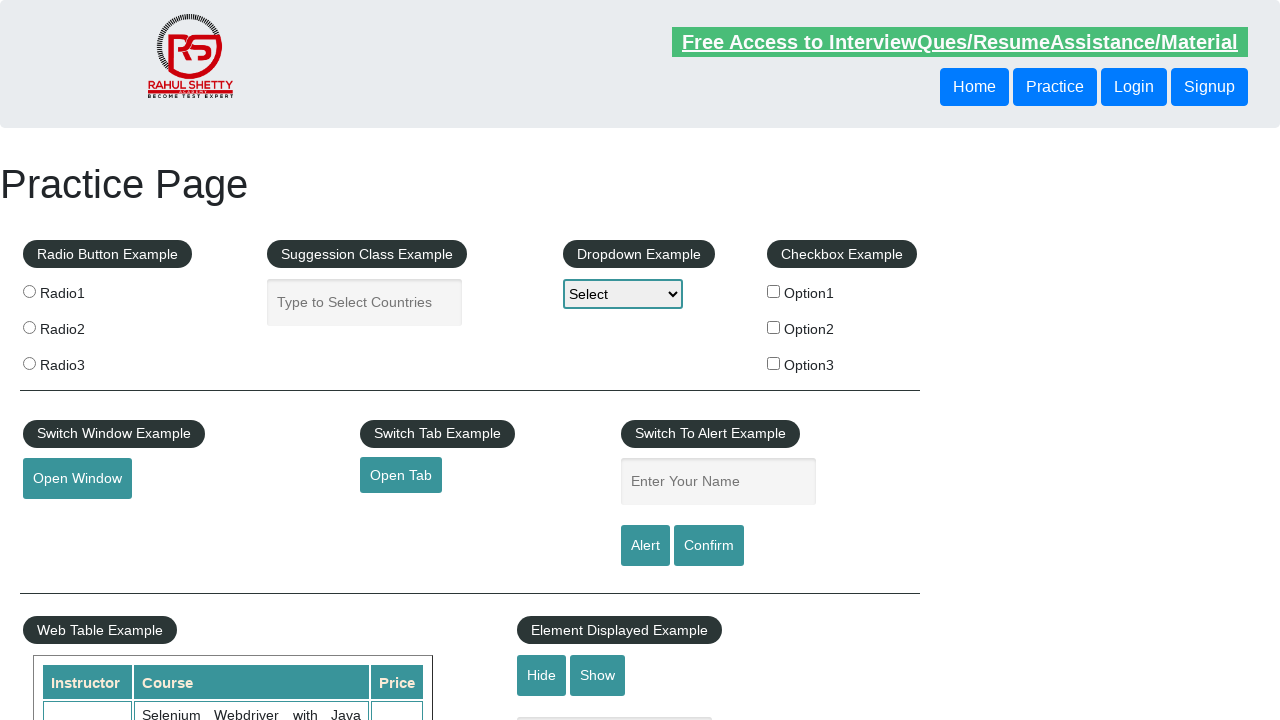

Clicked alert button to trigger alert popup at (645, 546) on #alertbtn
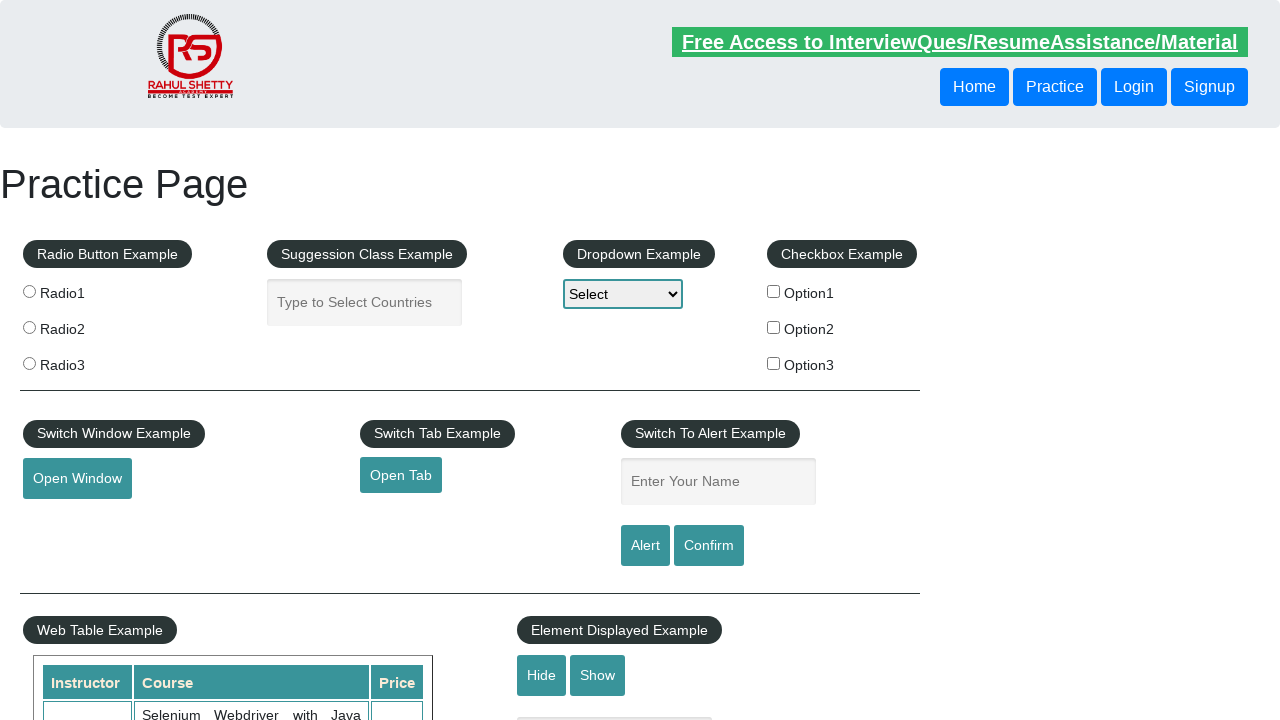

Clicked confirm button to trigger confirm popup at (709, 546) on #confirmbtn
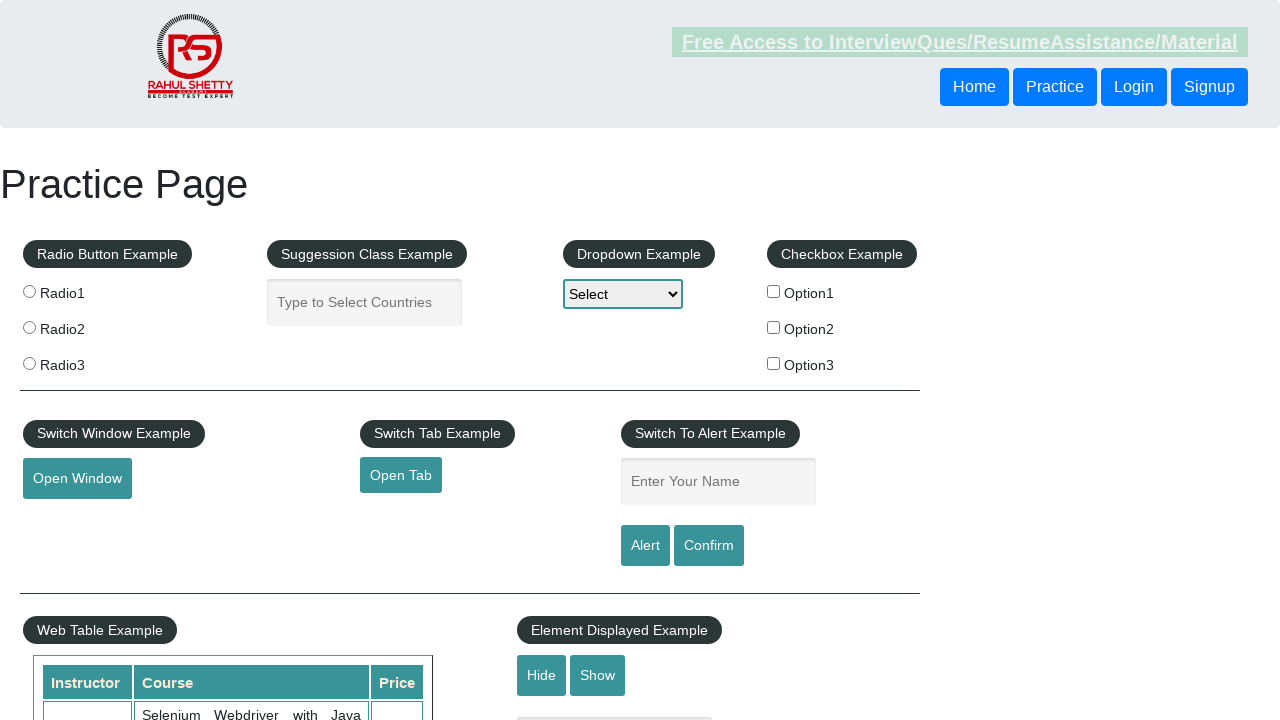

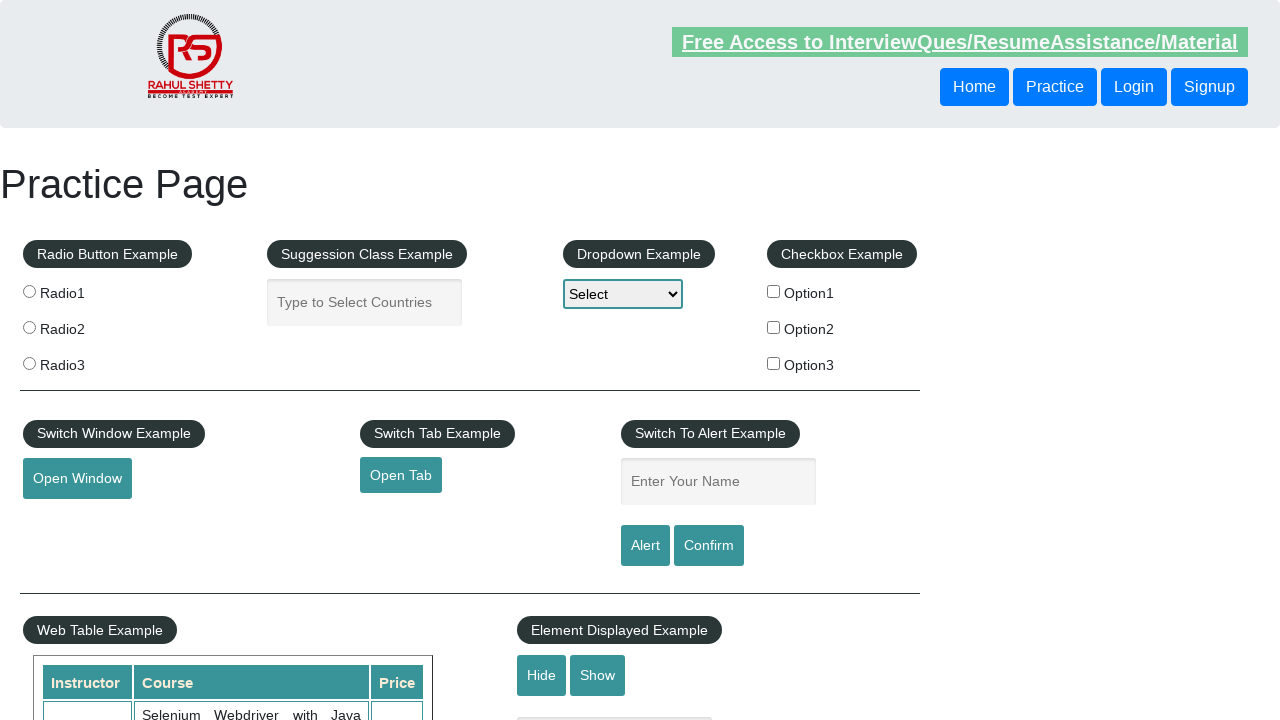